Tests context menu functionality by right-clicking on an element

Starting URL: http://the-internet.herokuapp.com/

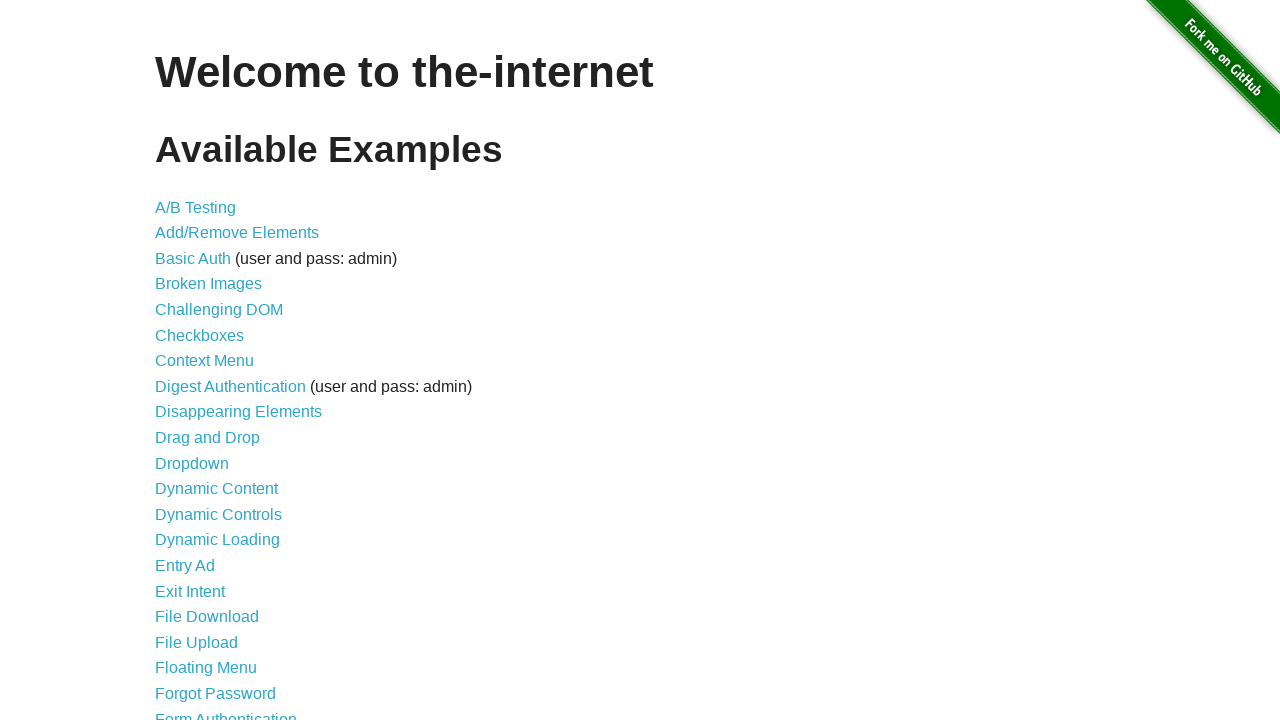

Clicked on 'Context Menu' link to navigate to context menu test page at (204, 361) on text=Context Menu
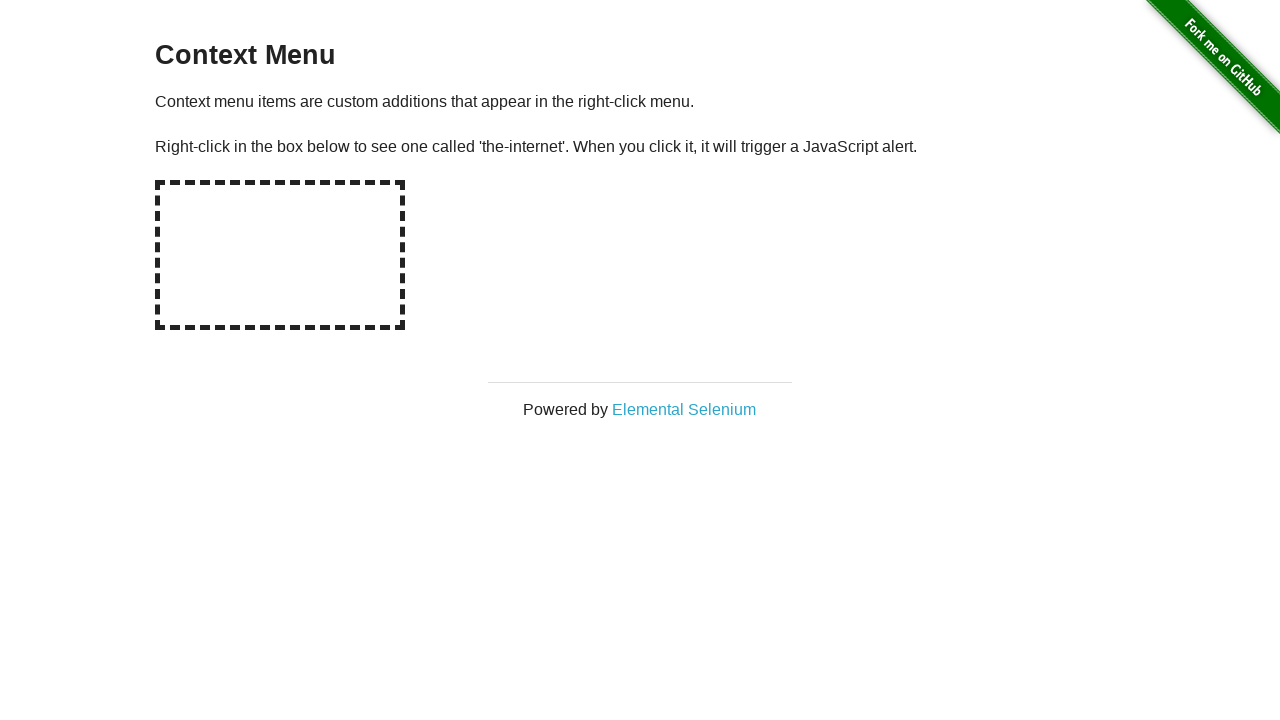

Right-clicked on the hot spot element to open context menu at (280, 255) on #hot-spot
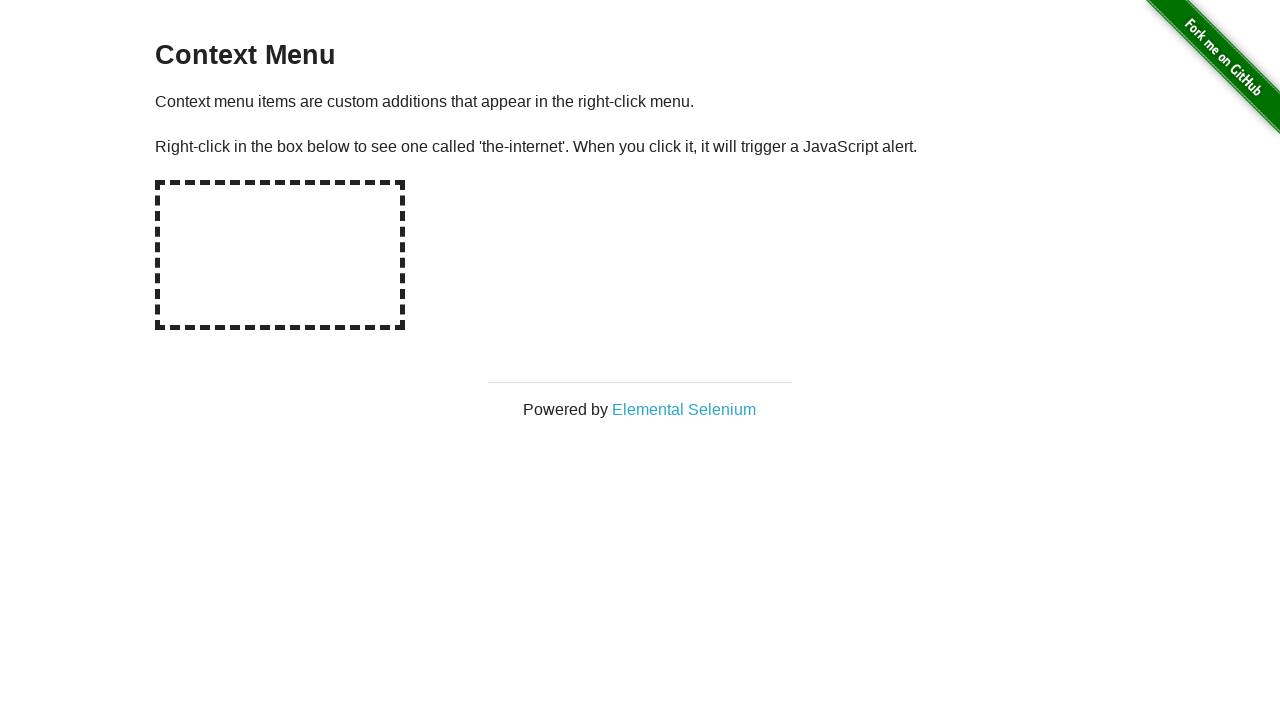

Pressed ArrowDown to navigate down in context menu
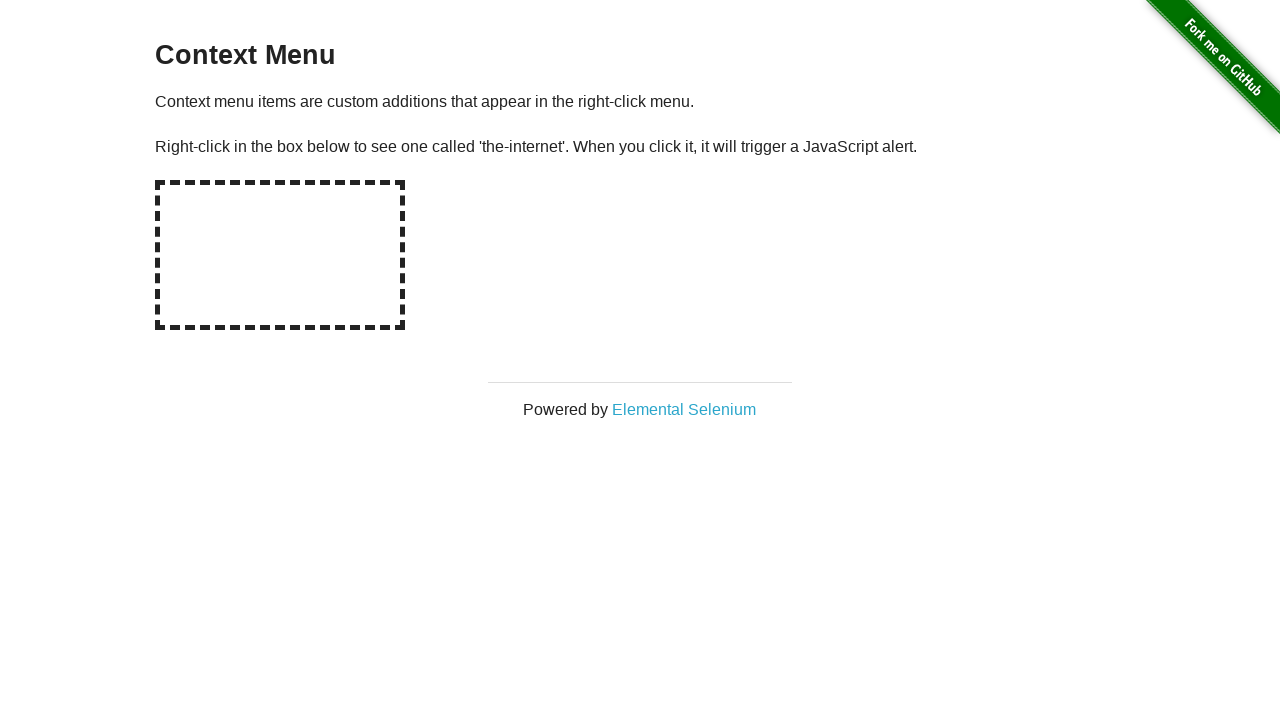

Pressed ArrowDown again to navigate to next menu item
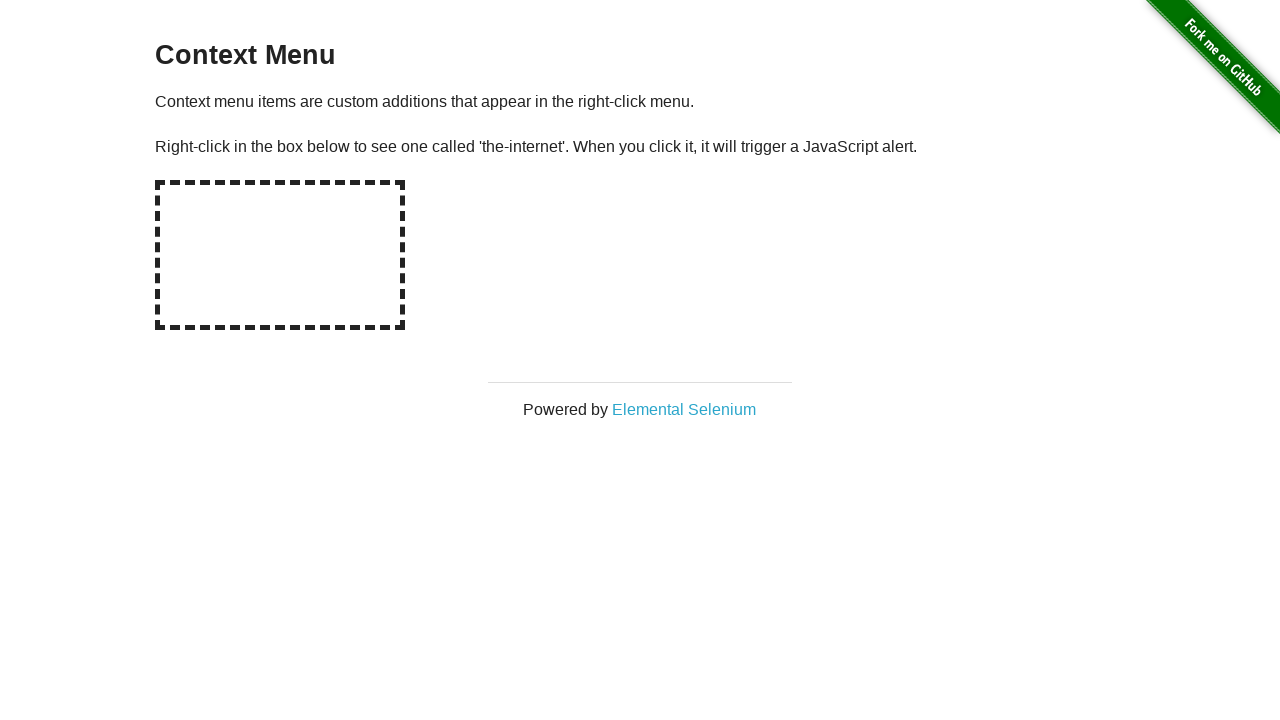

Pressed Enter to select context menu item
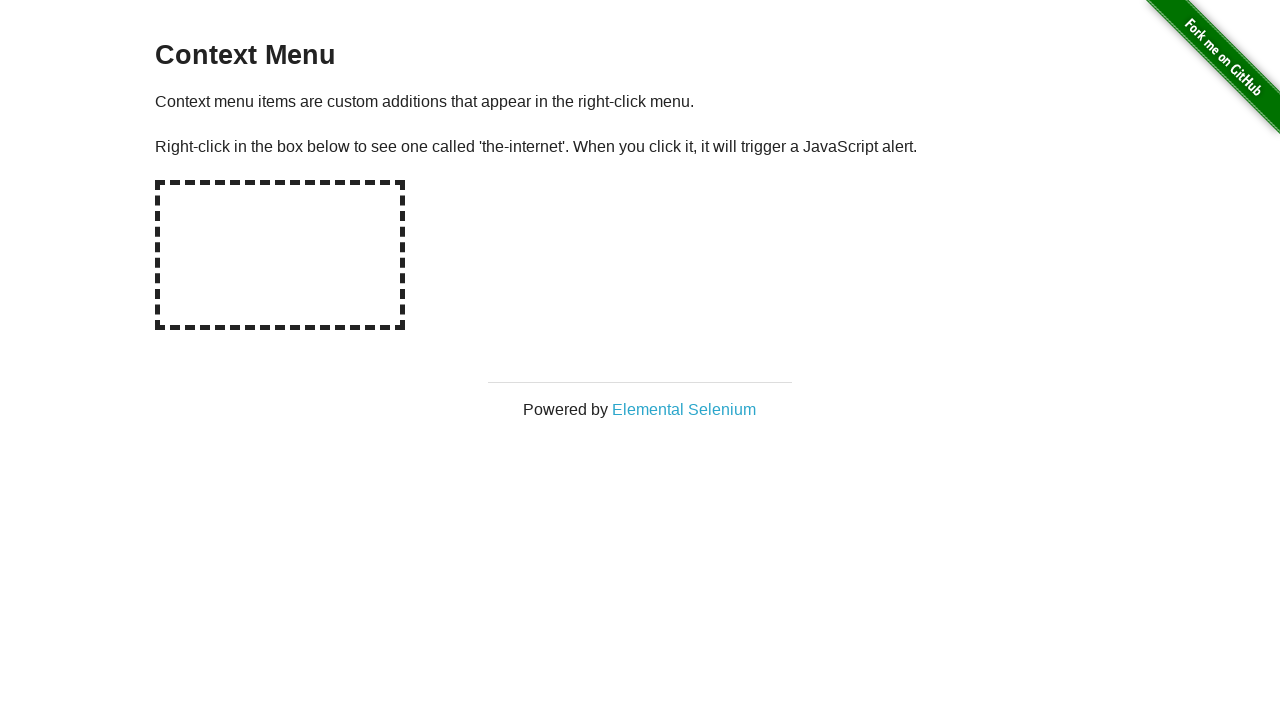

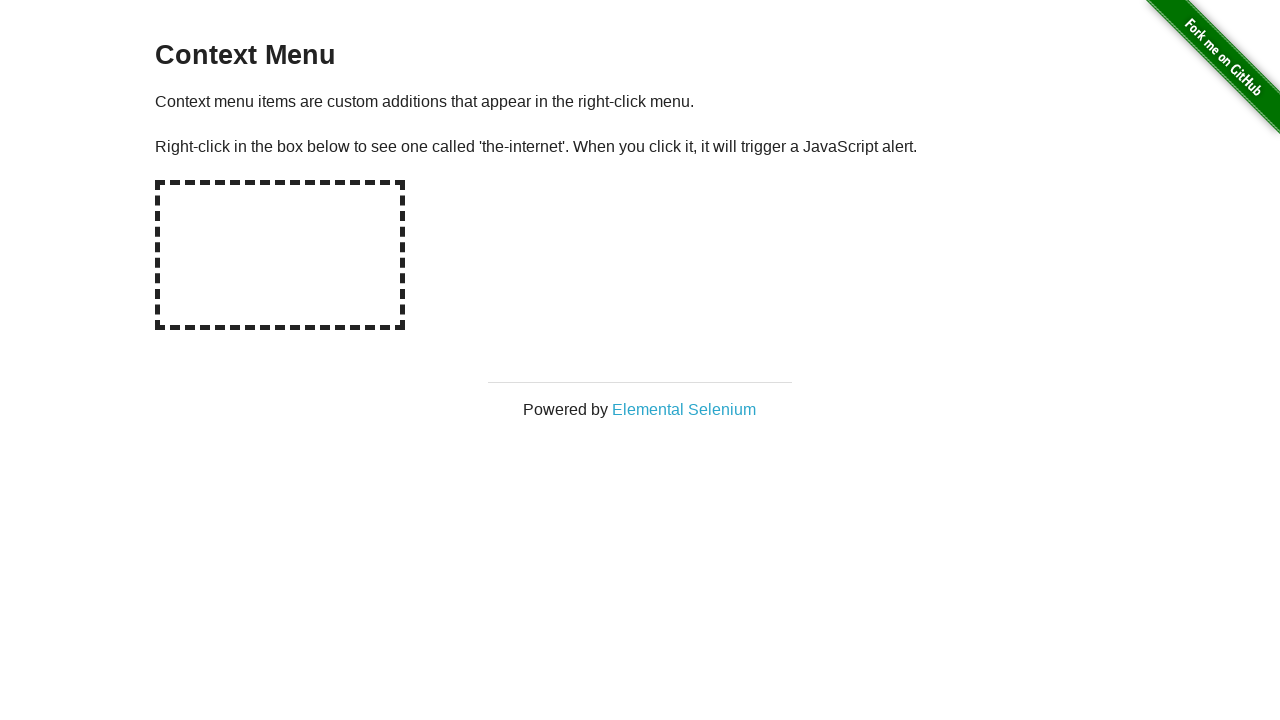